Tests that the profile image is present and clickable

Starting URL: https://ateto1204.github.io/

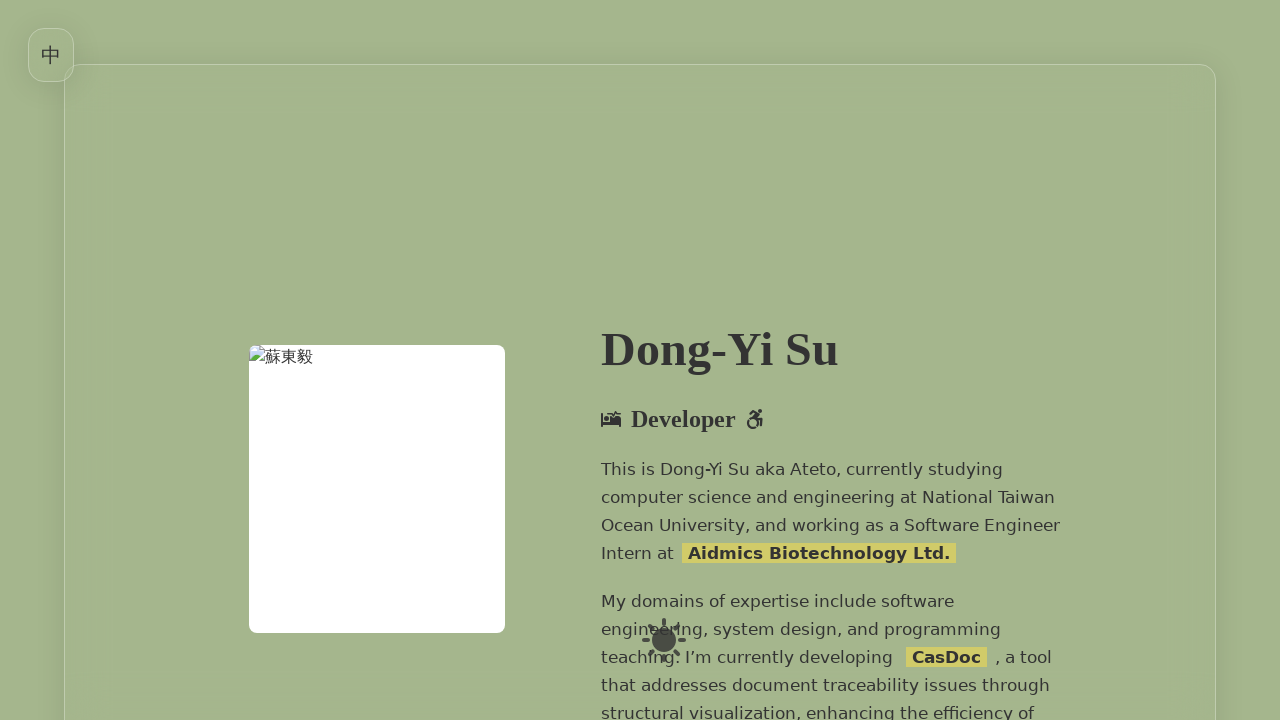

Clicked on profile image (蘇東毅) at (377, 489) on internal:role=img[name="蘇東毅"i]
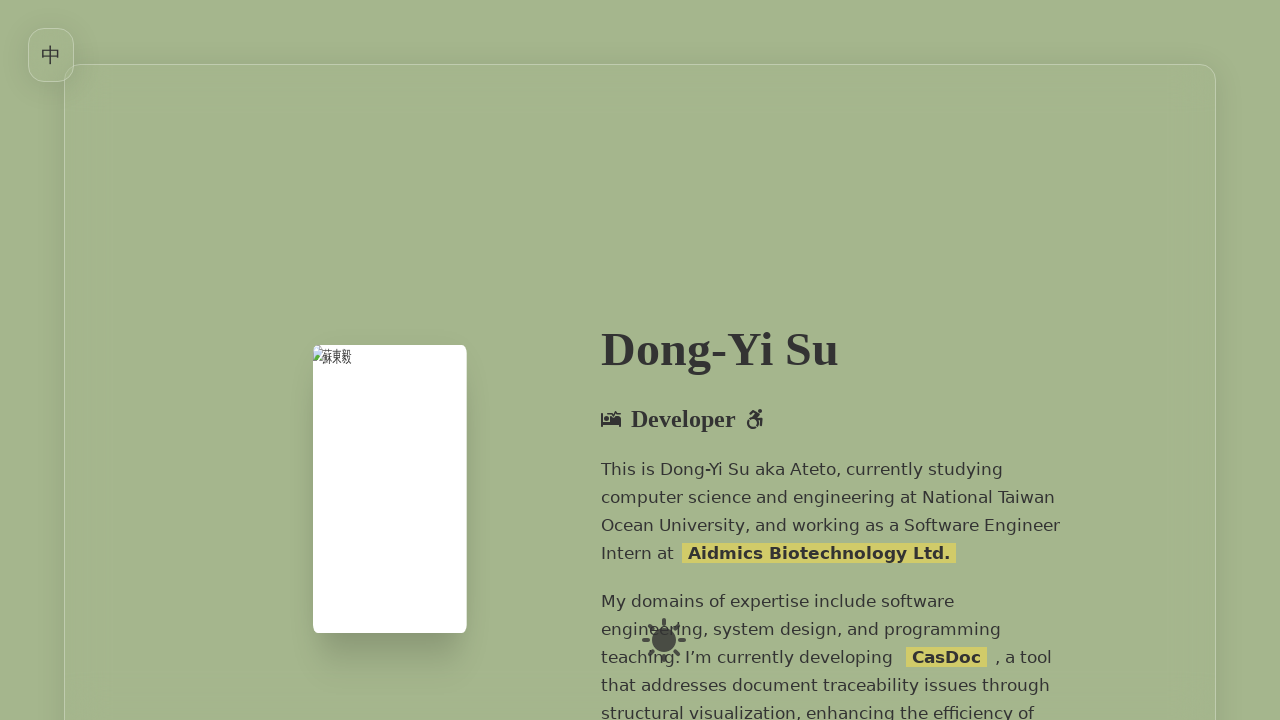

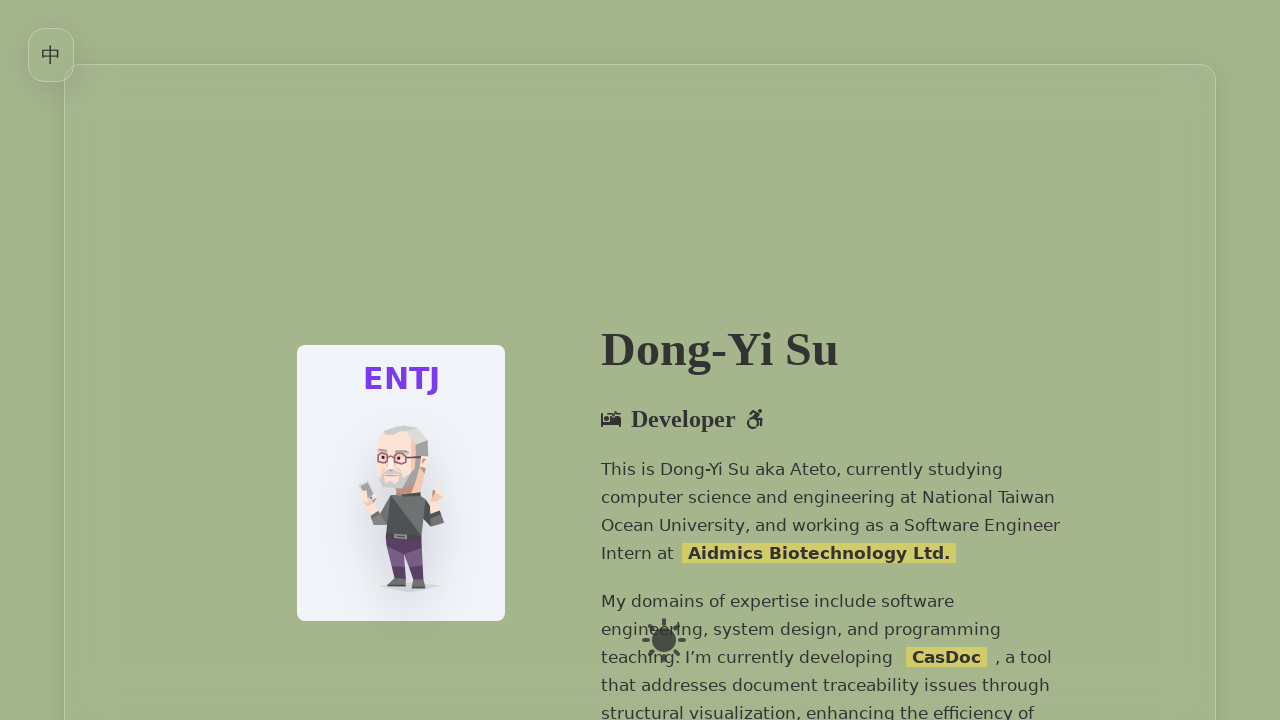